Navigates through shifting content pages to reach the menu element page and verifies menu items are displayed

Starting URL: https://the-internet.herokuapp.com/

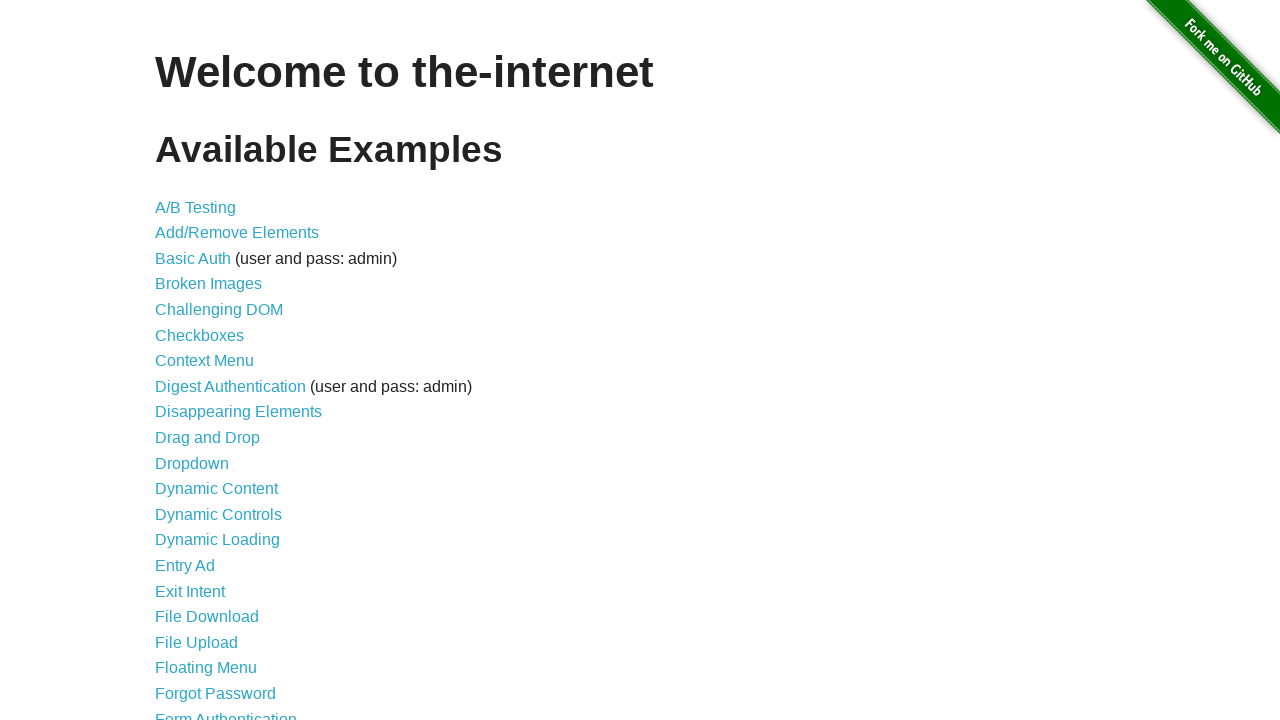

Clicked on 'Shifting Content' link at (212, 523) on text=Shifting Content
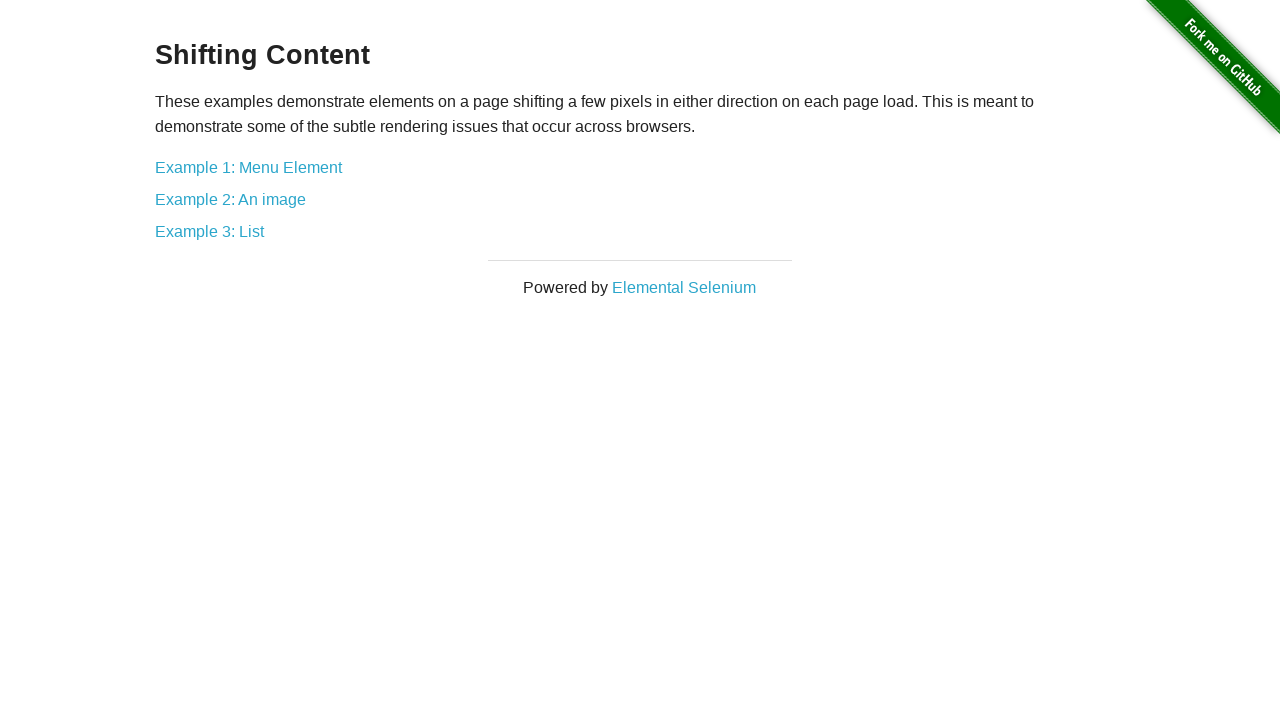

Clicked on 'Menu Element' link at (248, 167) on text=/.*Menu Element.*/
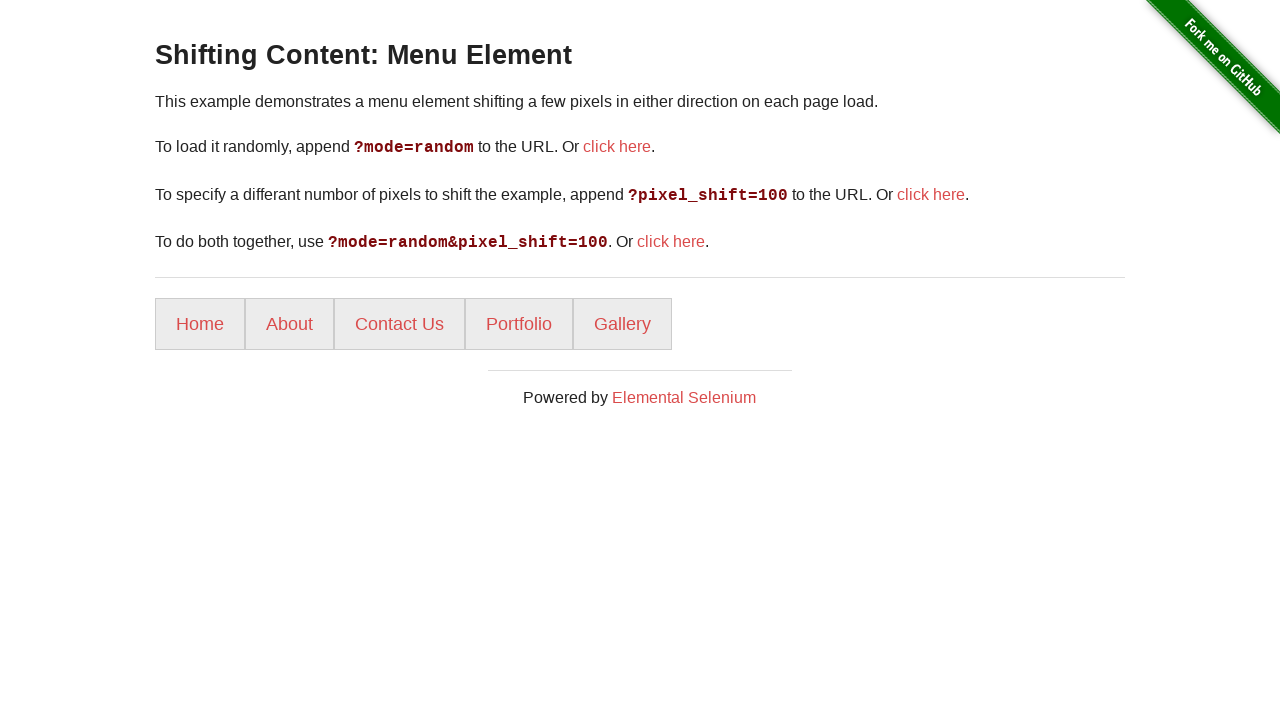

Menu items loaded
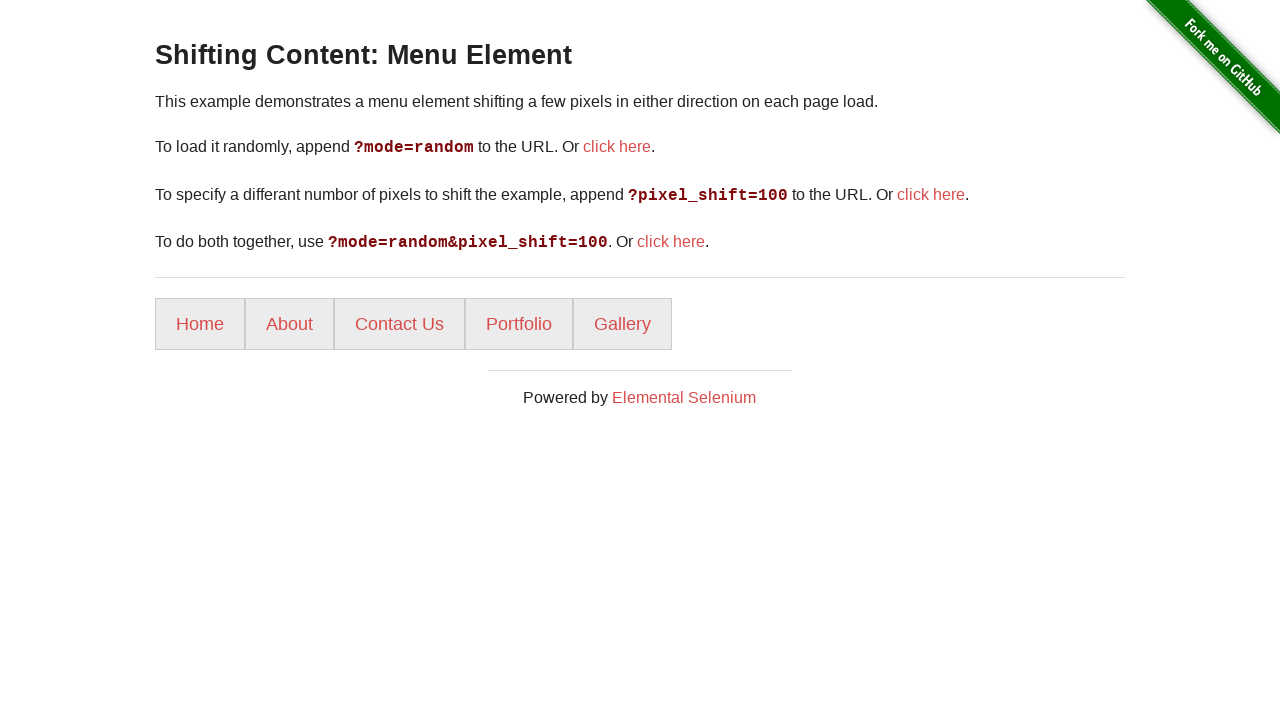

Located 5 menu elements
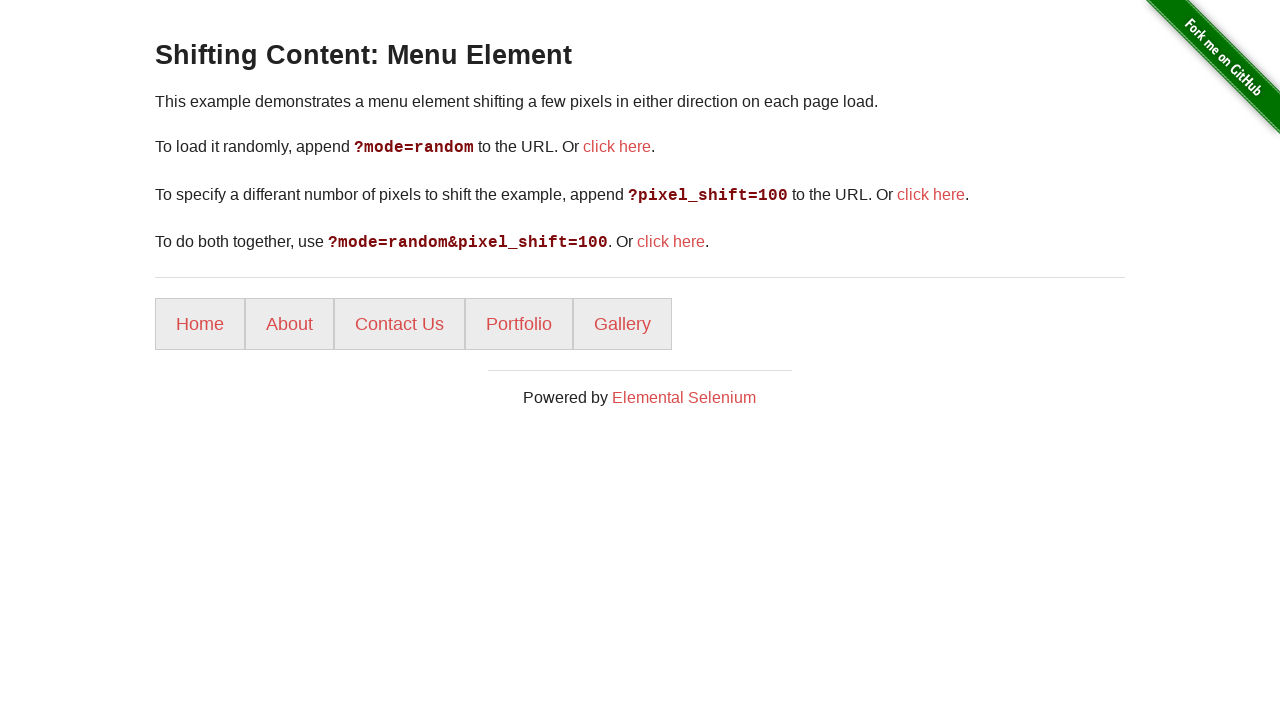

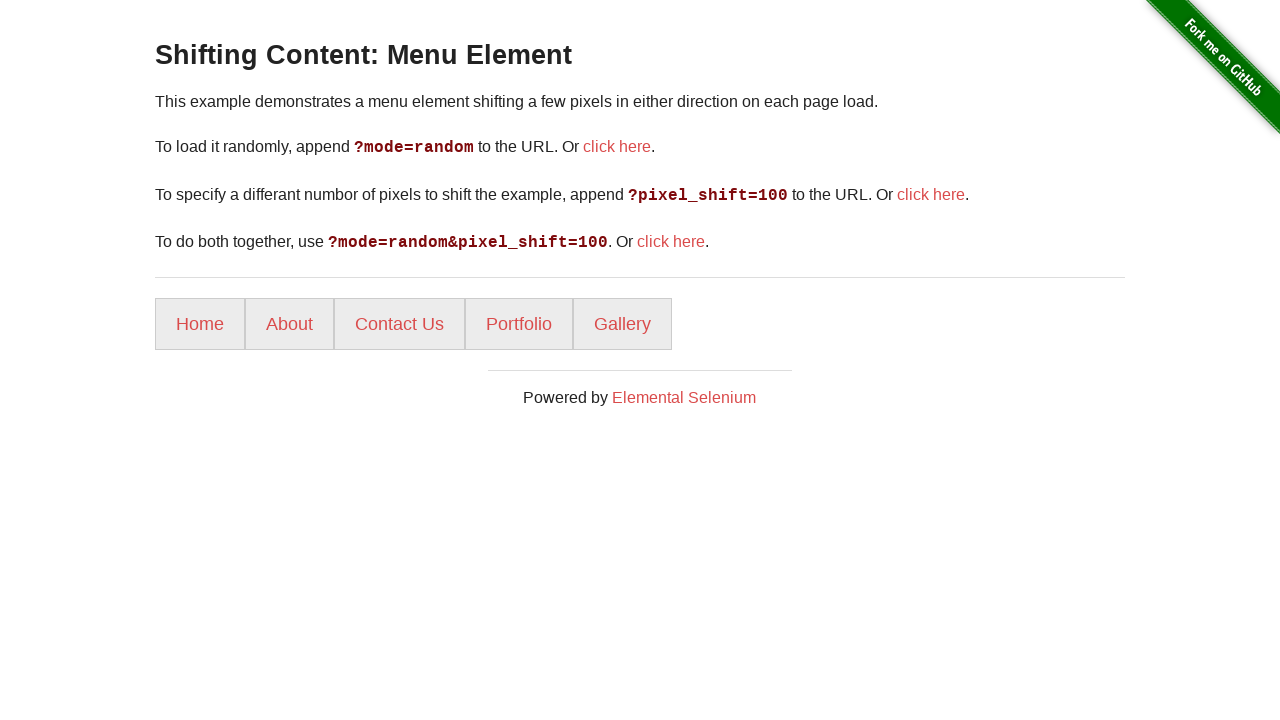